Tests filling a textarea input box on the Selenium demo page and verifies the entered text is displayed correctly

Starting URL: https://seleniumbase.io/demo_page/

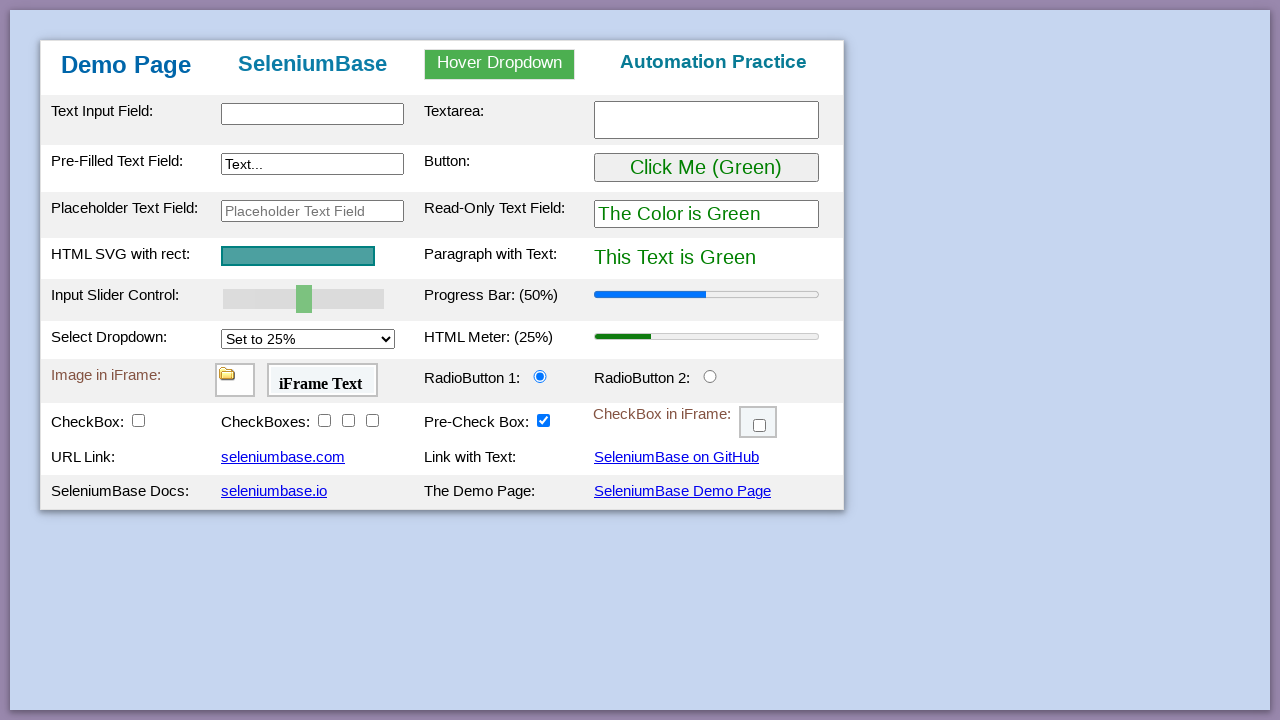

Filled textarea with 'Hello Selenium World' on #myTextarea
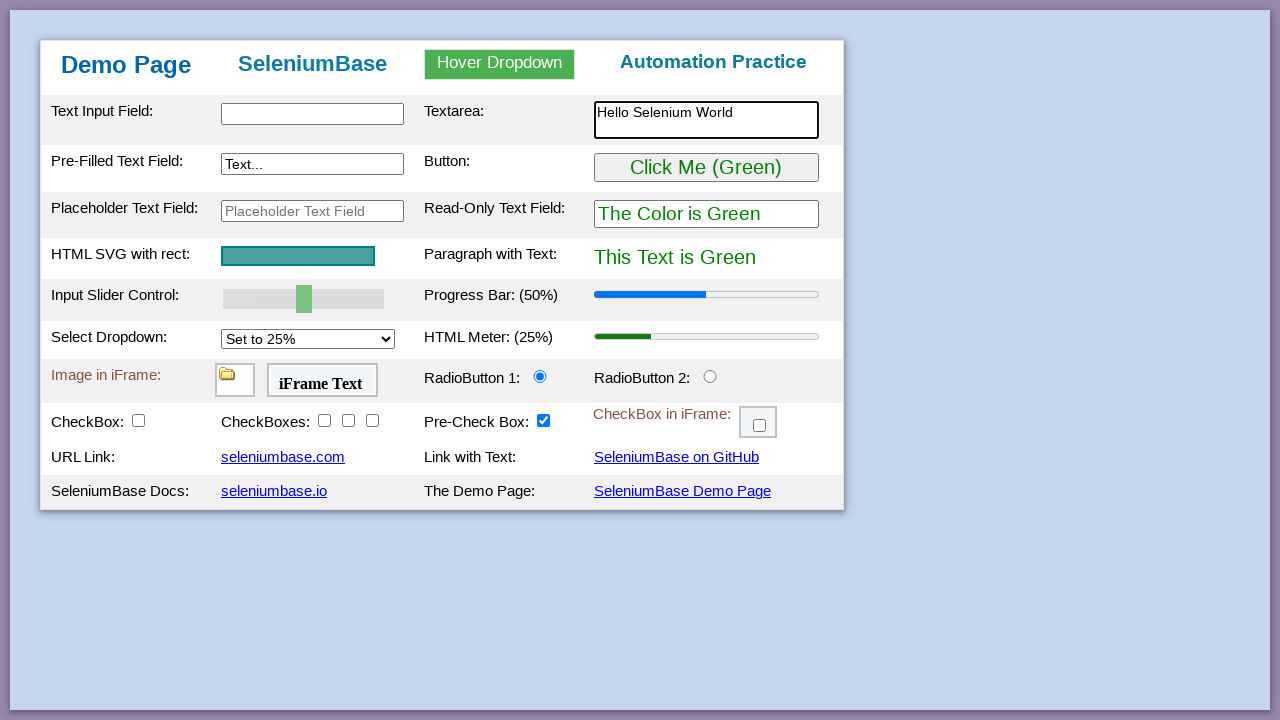

Retrieved textarea value
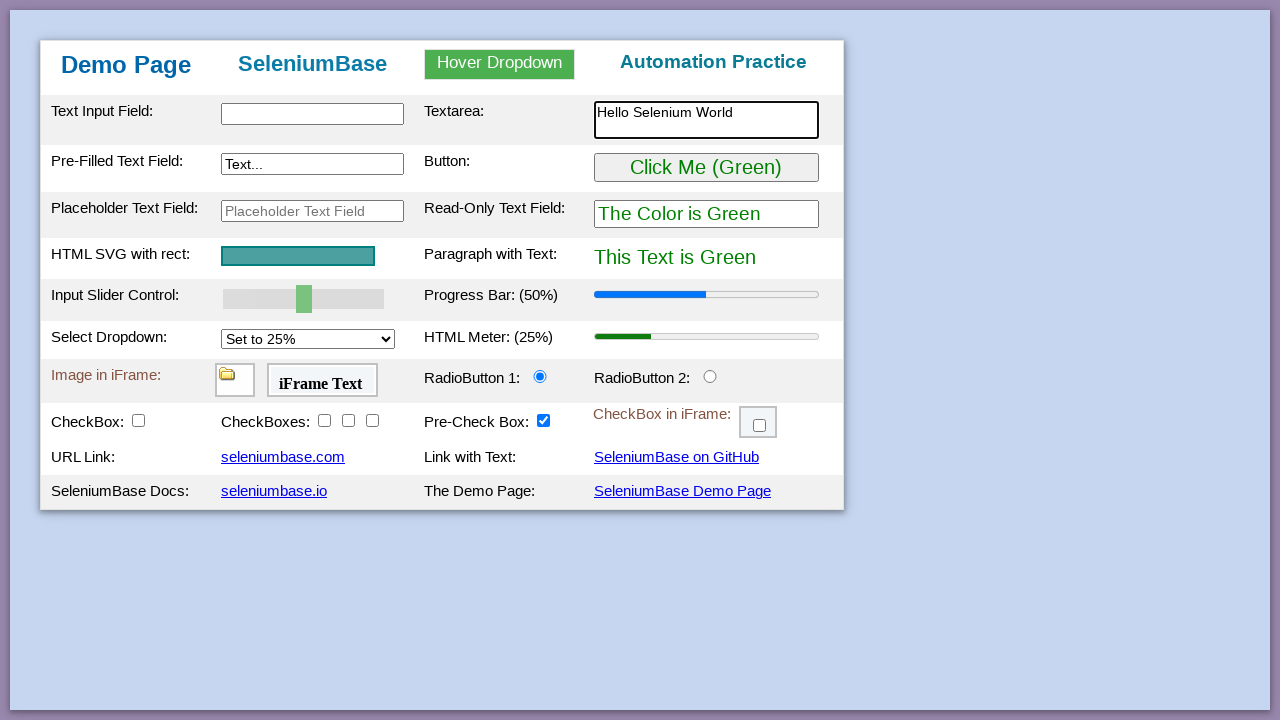

Verified textarea contains 'Hello Selenium World'
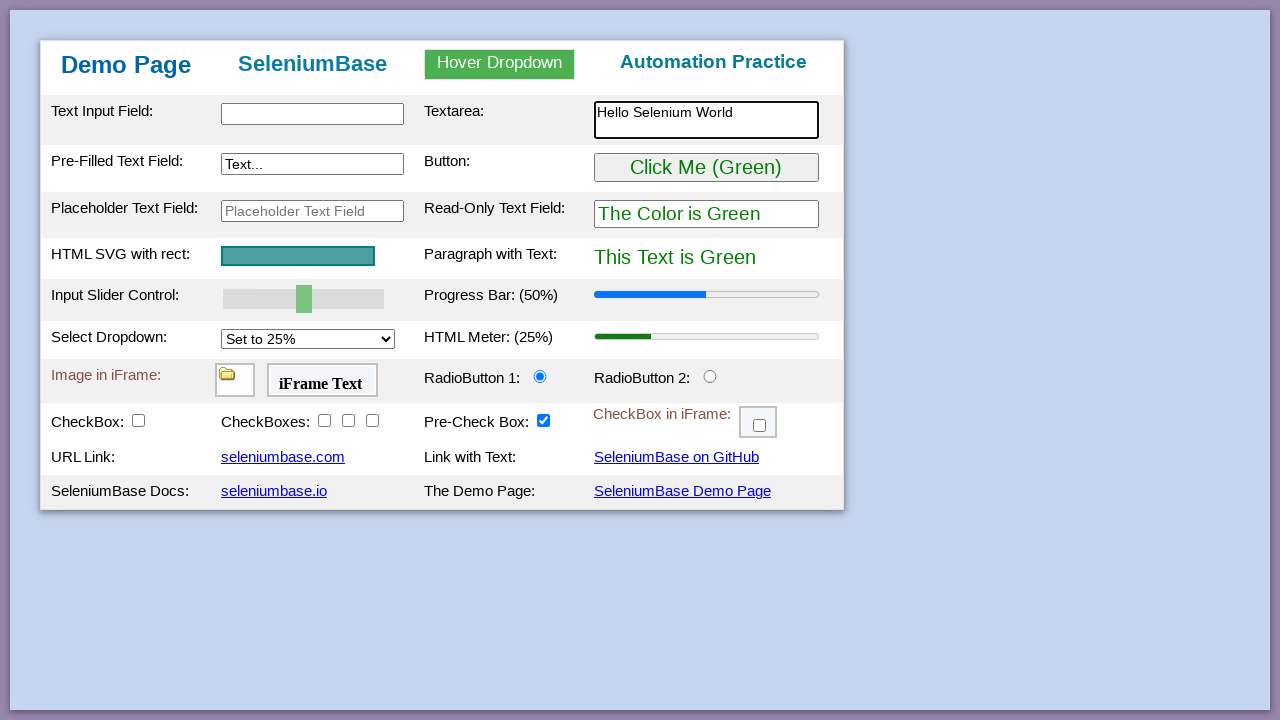

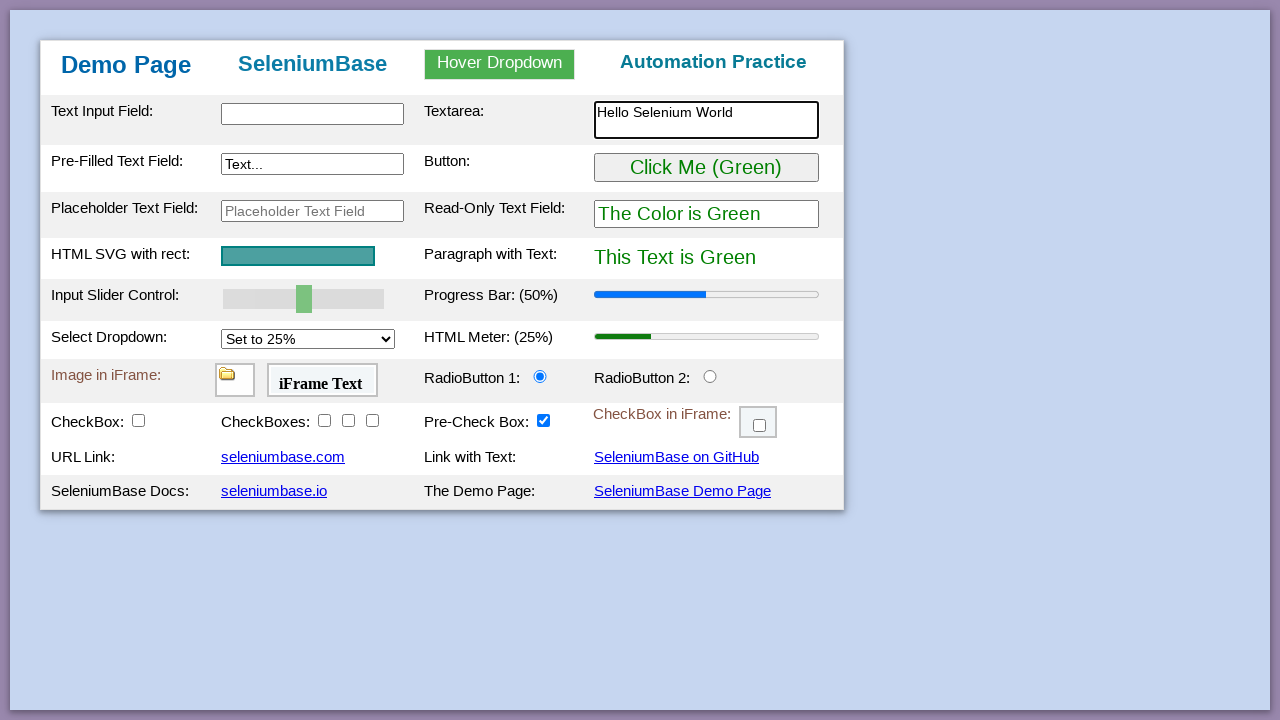